Tests handling of dynamic elements by clicking an alert button and accepting the resulting alert dialog

Starting URL: https://letcode.in/waits

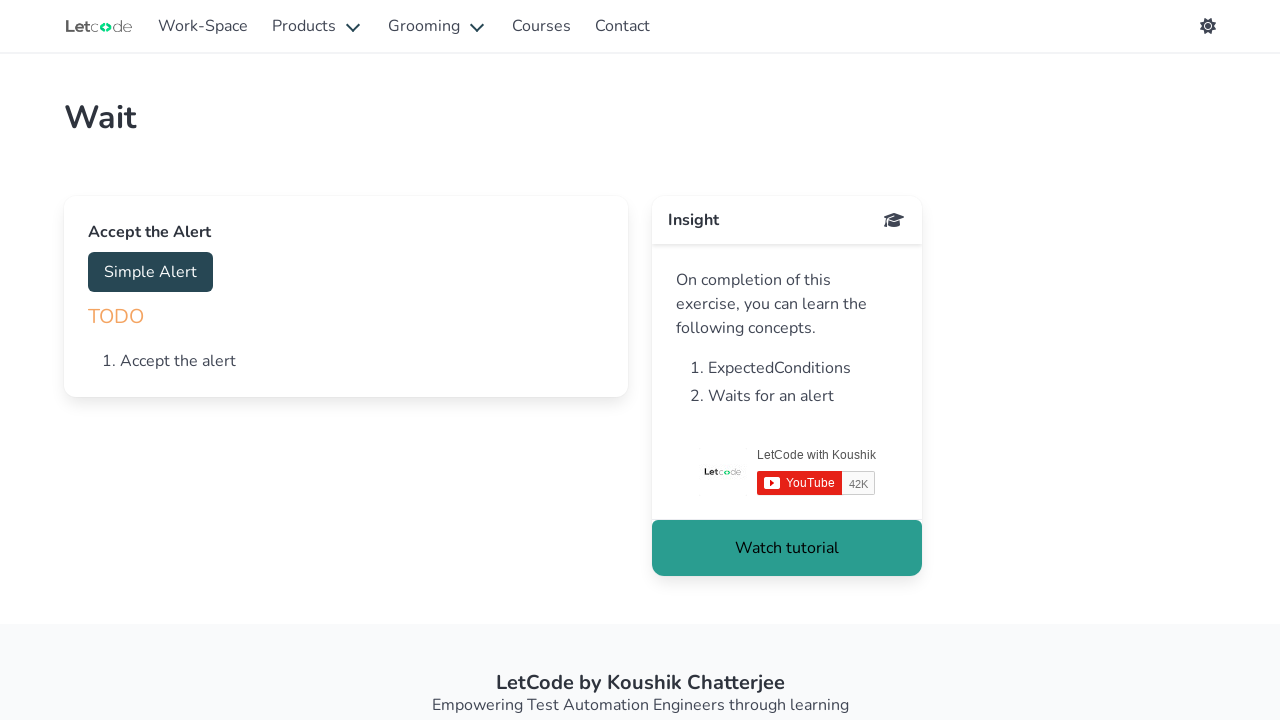

Alert button '#accept' is now visible
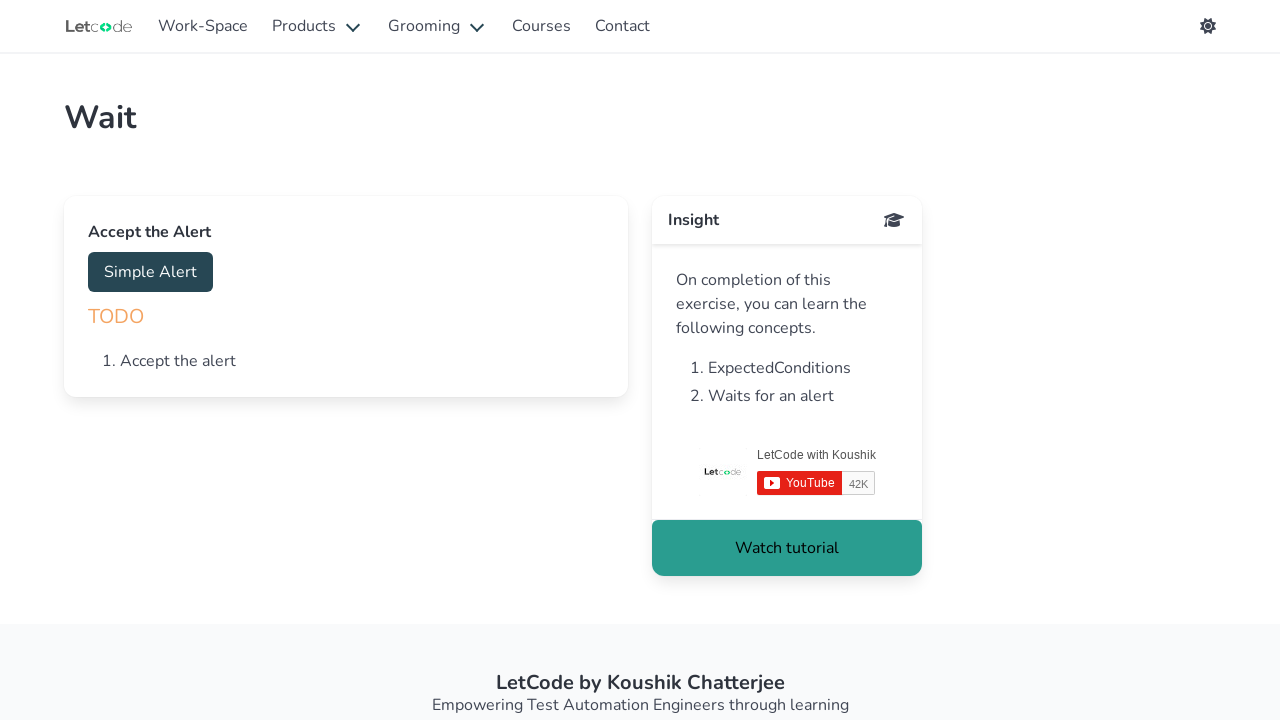

Clicked the alert button at (150, 272) on #accept
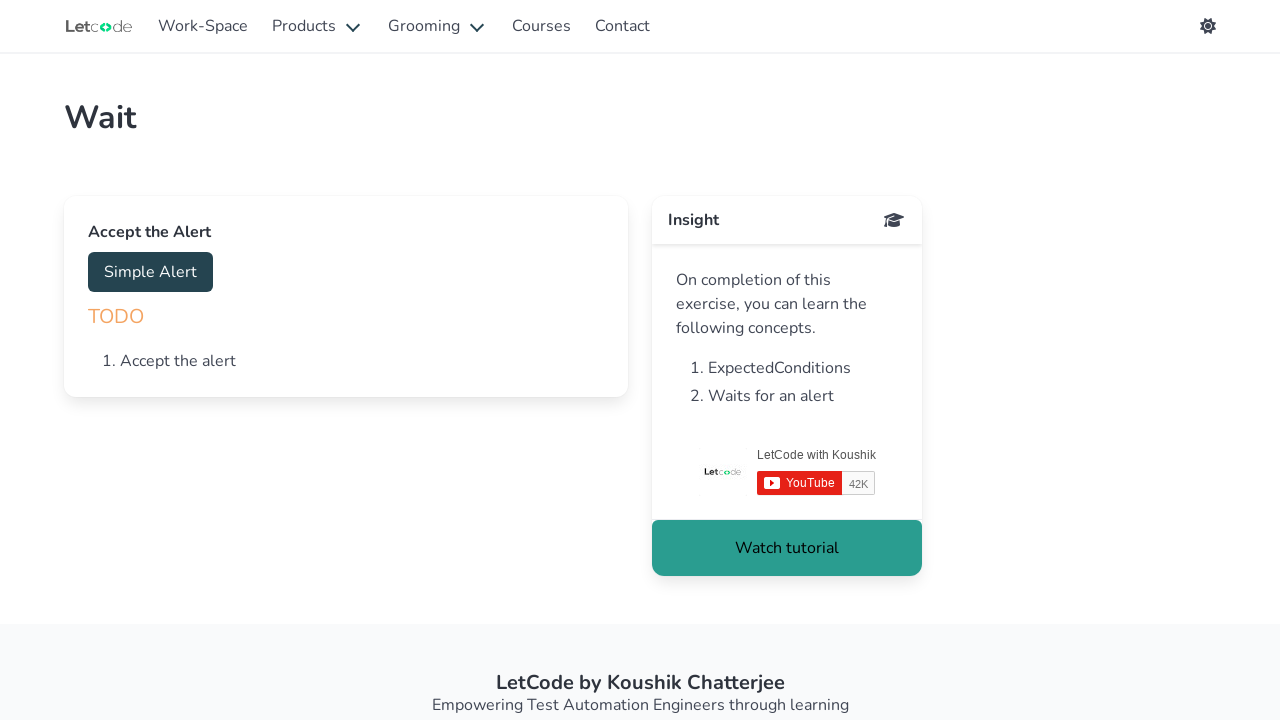

Set up dialog handler to accept alert
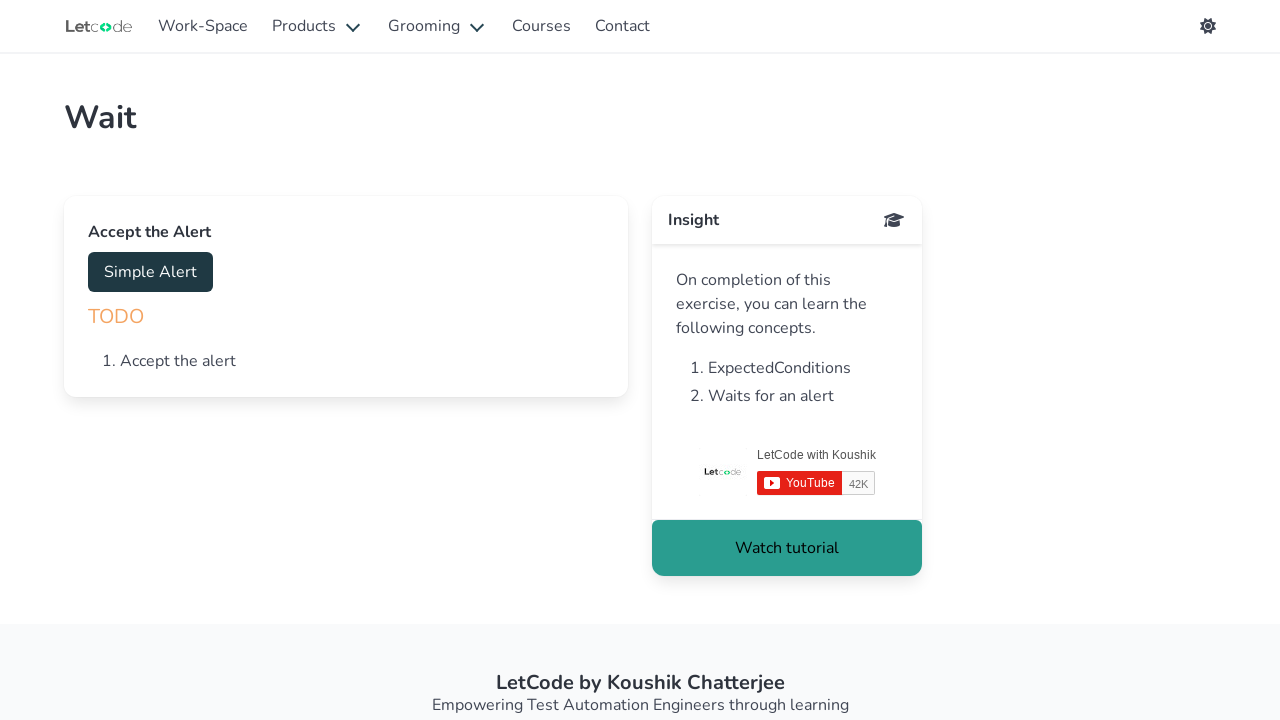

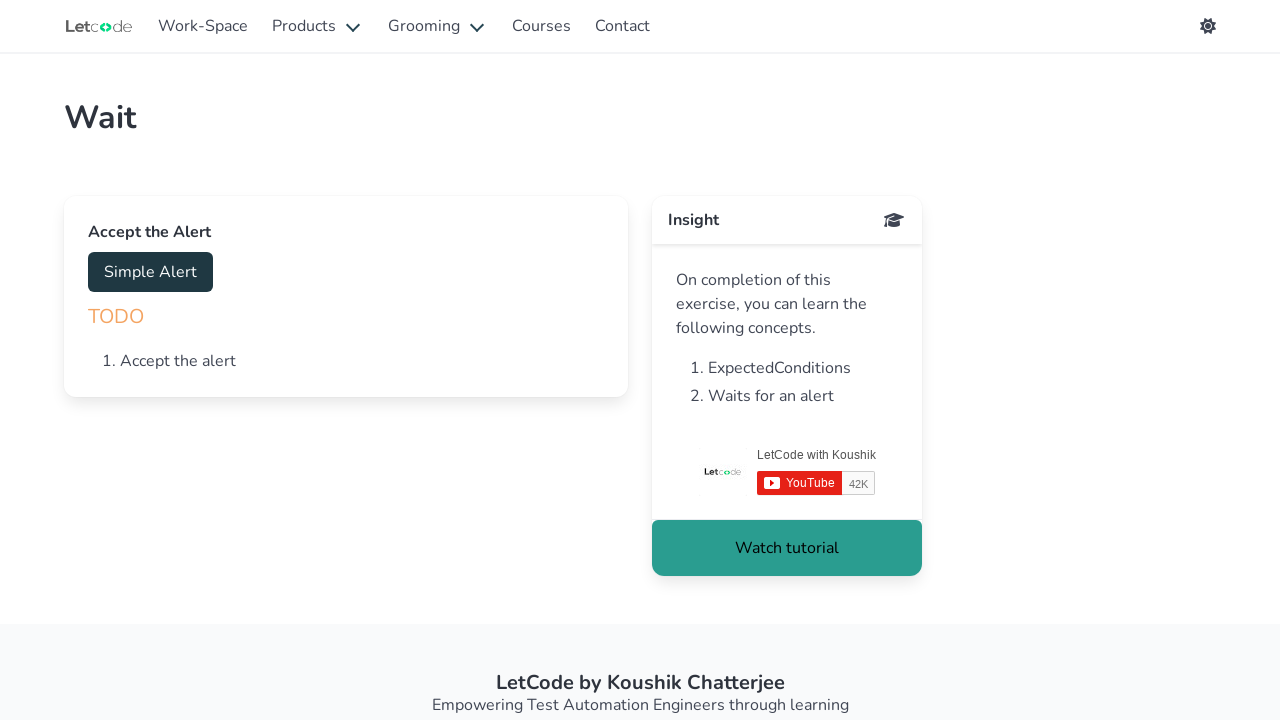